Tests browser window handling by clicking a button to open a new tab and verifying window handles

Starting URL: https://demoqa.com/browser-windows/

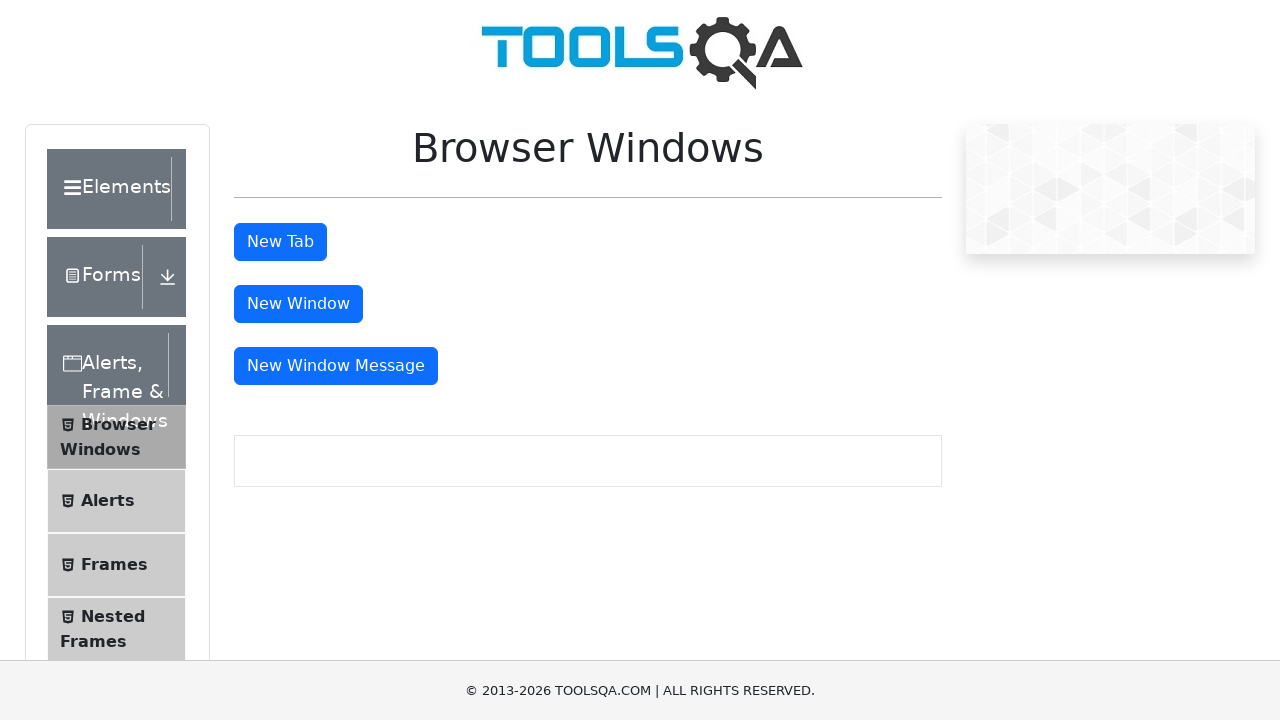

Clicked button to open new tab at (280, 242) on #tabButton
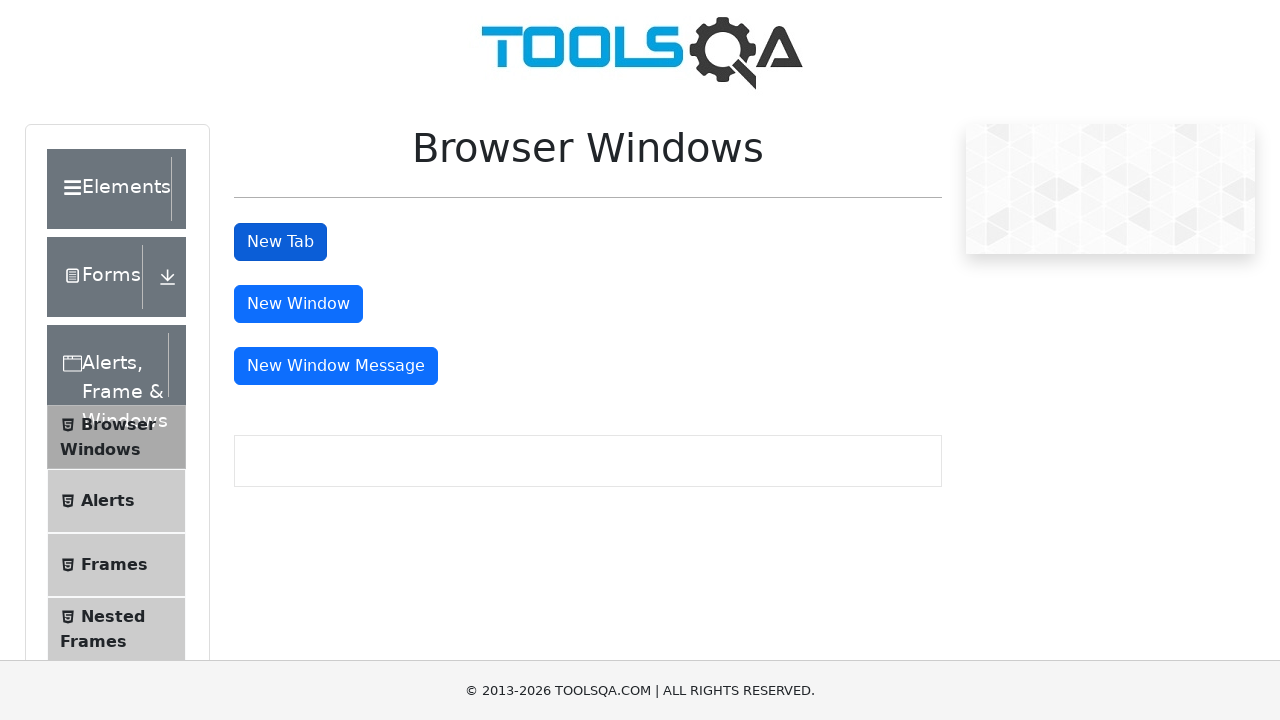

Retrieved all pages/tabs from context - count: 2
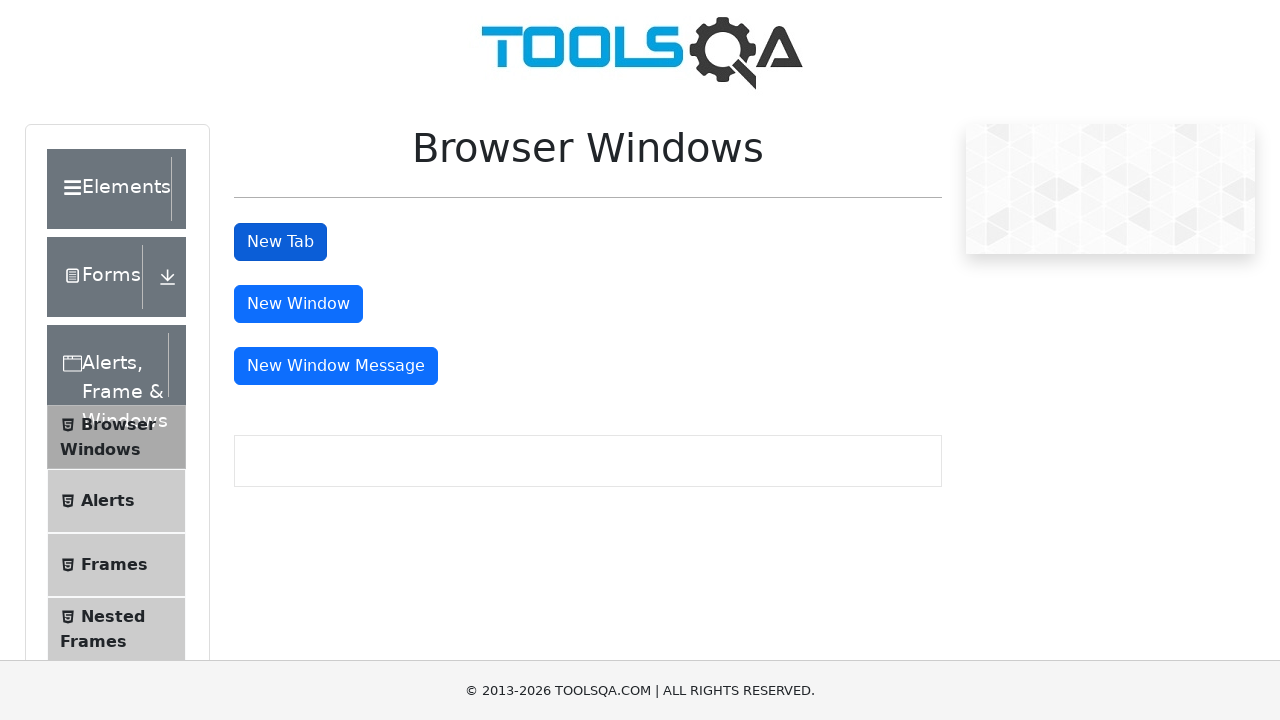

Verified current page URL: https://demoqa.com/browser-windows/
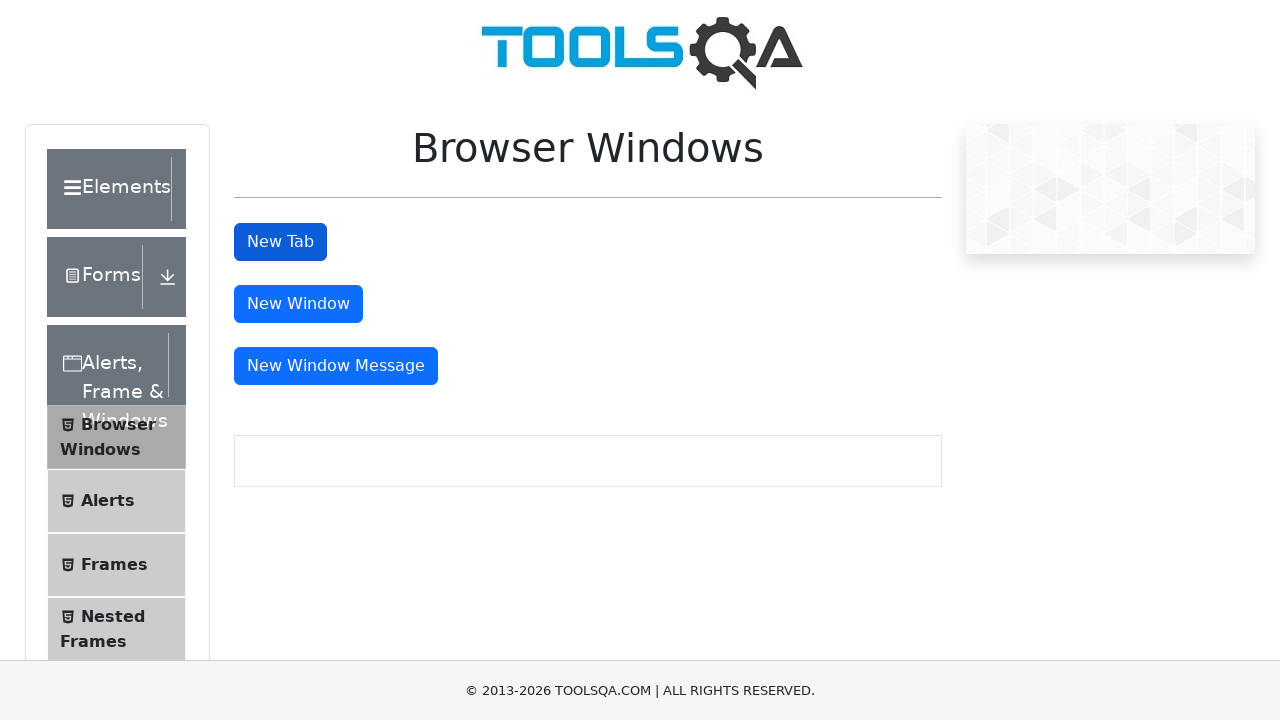

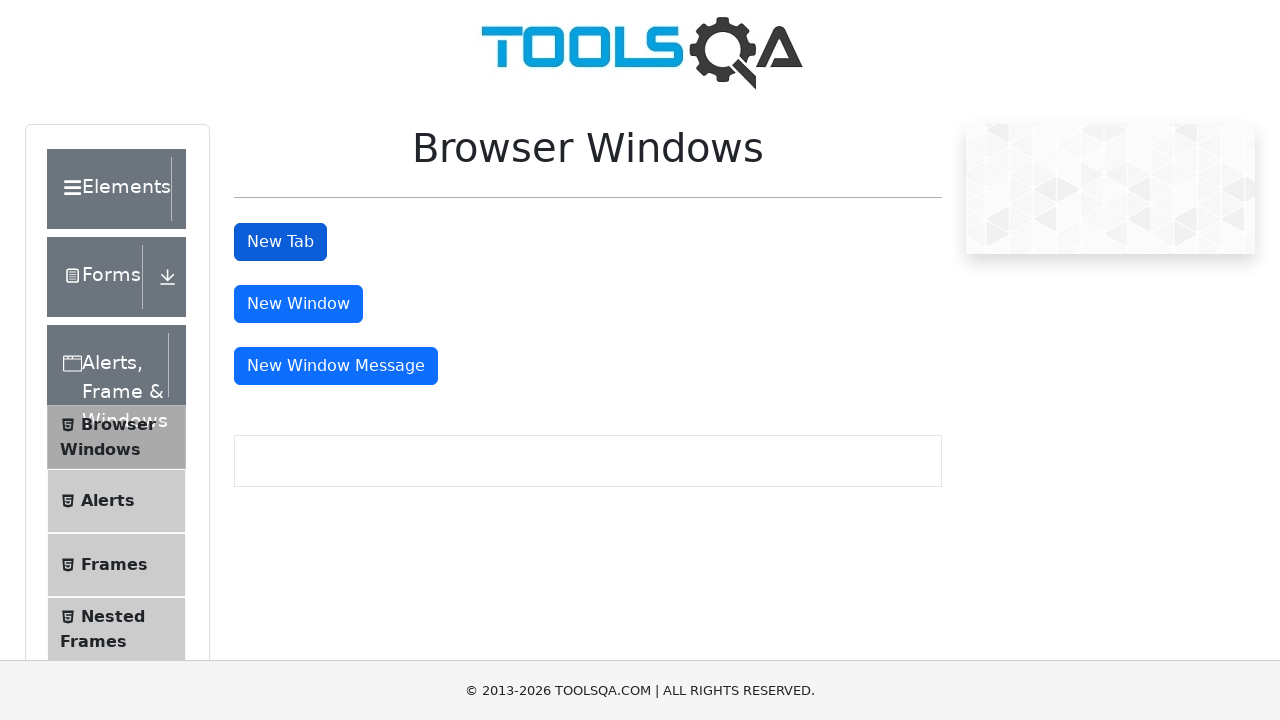